Tests the sign-in button on the home page to ensure it navigates to the sign-in page

Starting URL: https://wd1gdz.axshare.com/homepagemobile.html

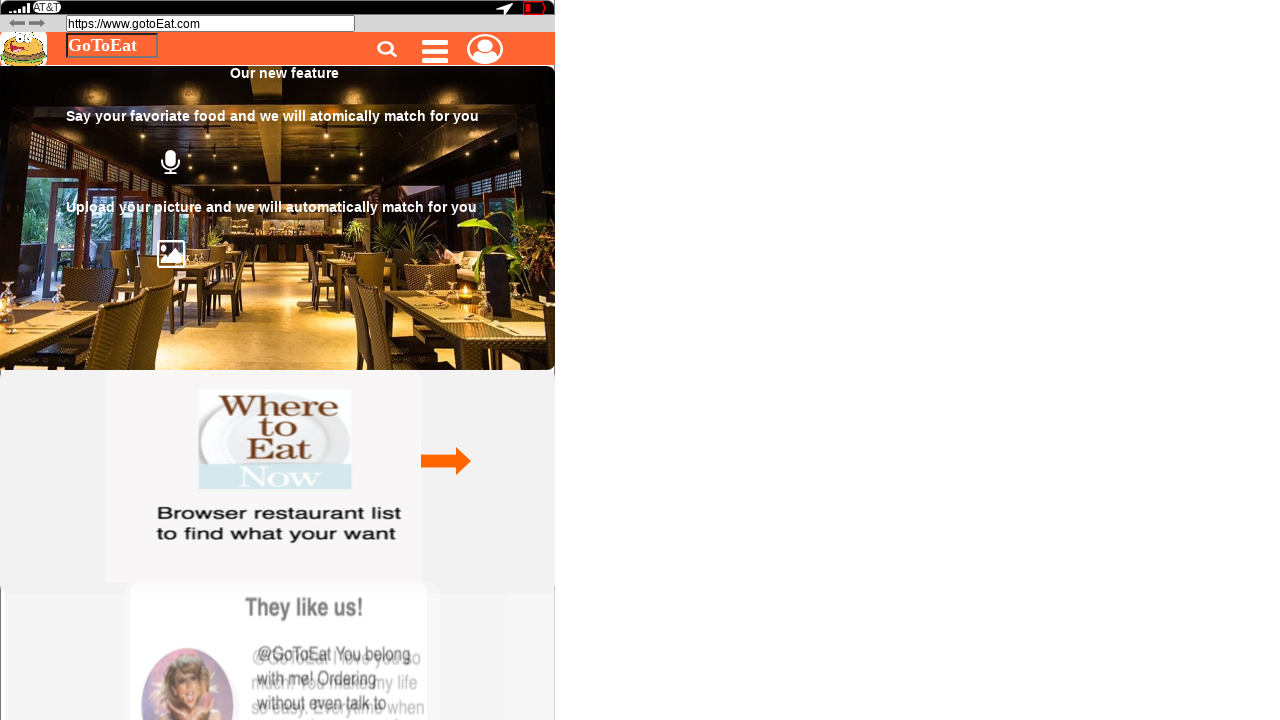

Navigated to home page
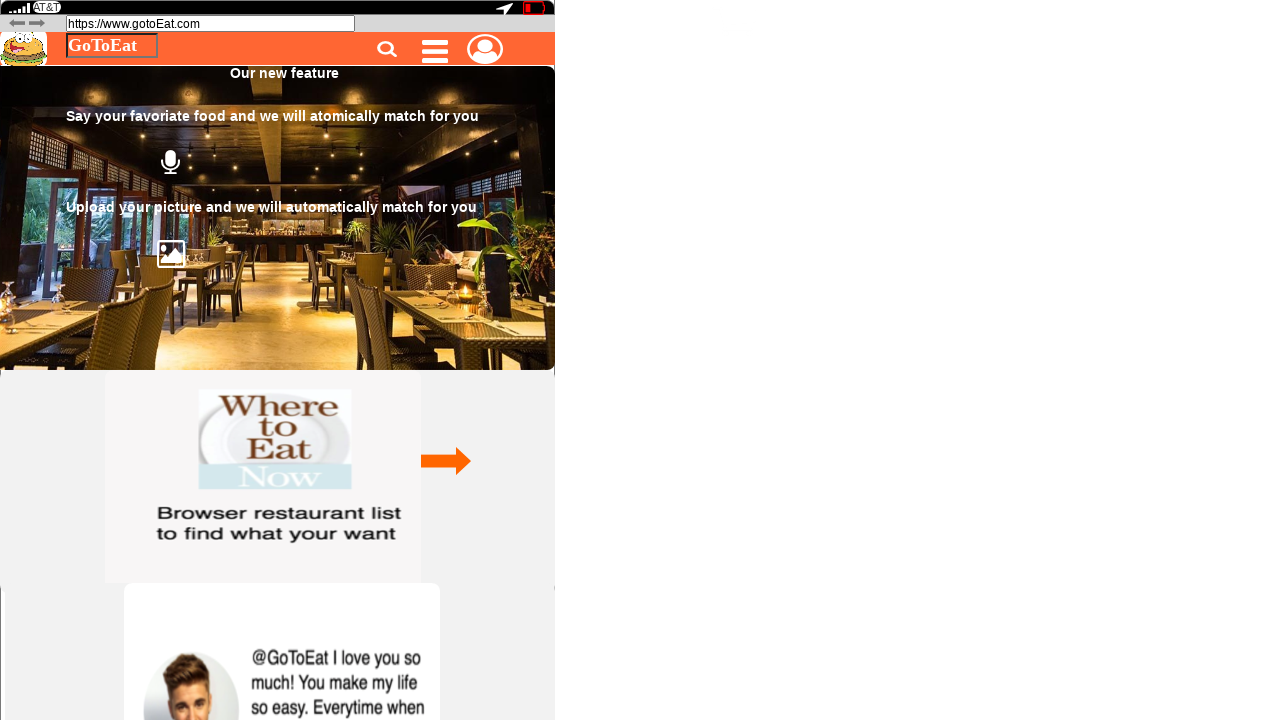

Clicked sign-in button on home page at (485, 49) on #u361_img
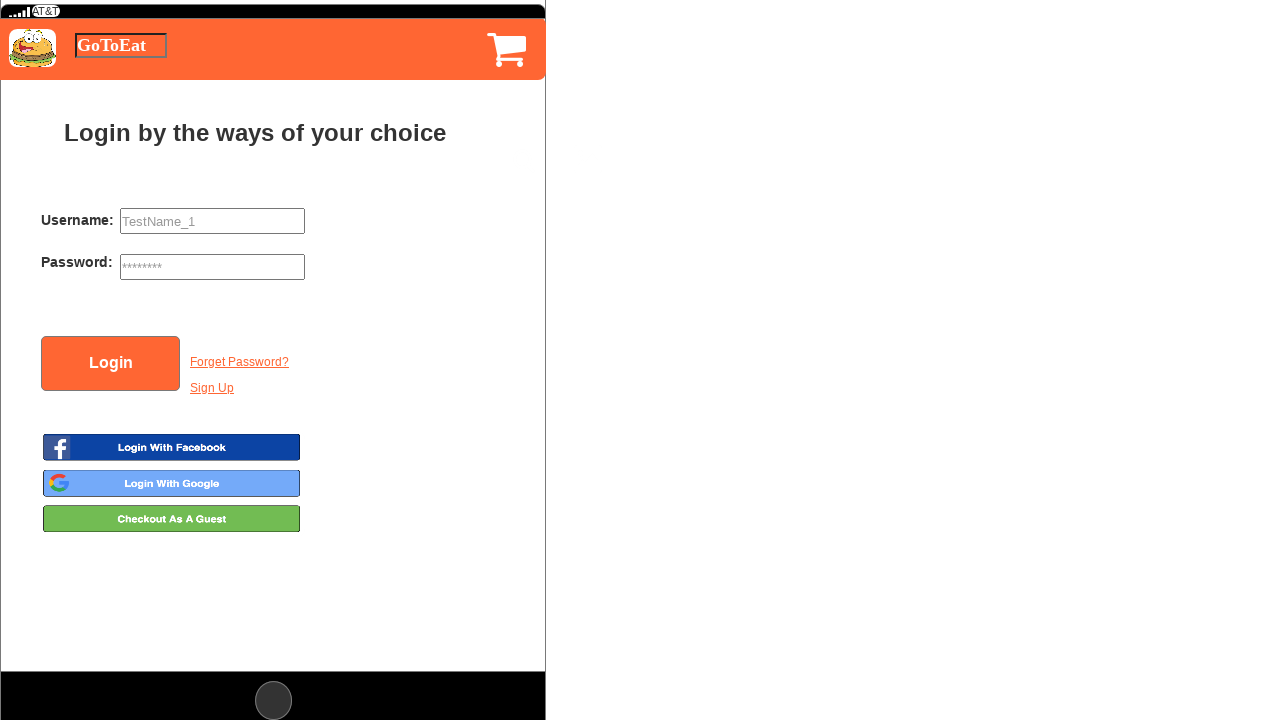

Successfully navigated to sign-in page
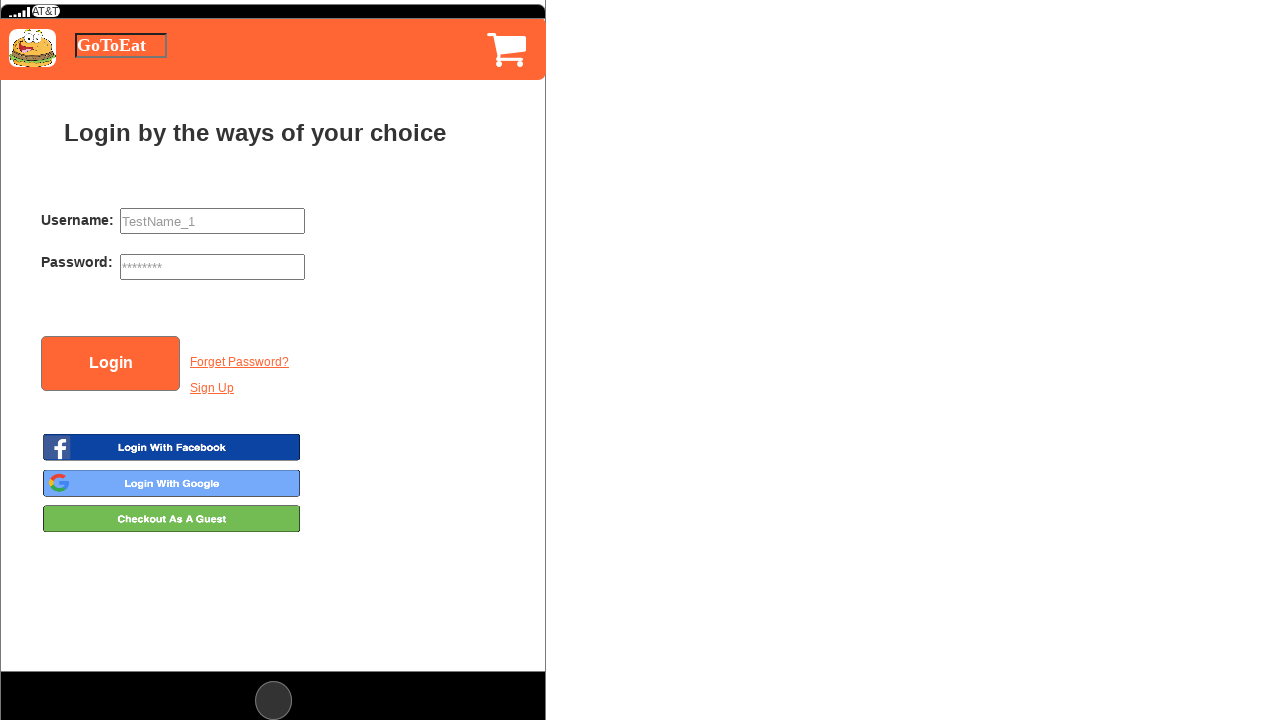

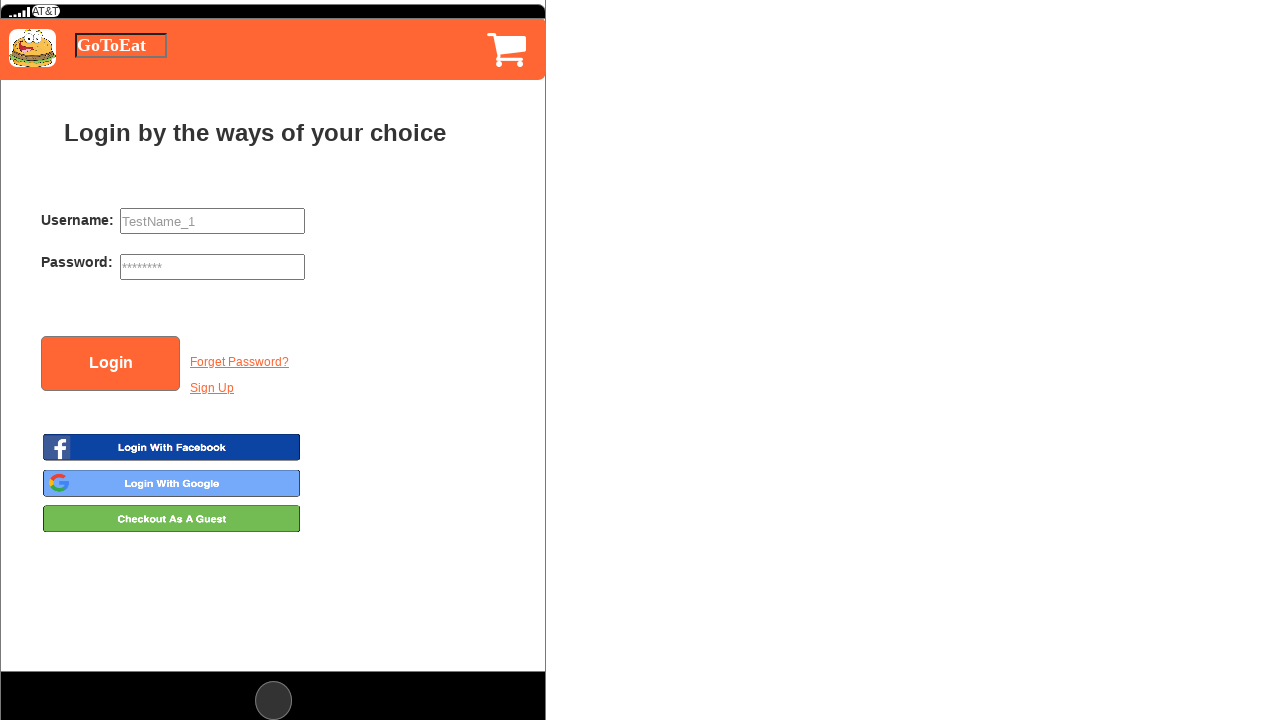